Tests browser window handling by clicking a button that opens new windows, clicking it 3 times in sequence

Starting URL: https://demoqa.com/browser-windows

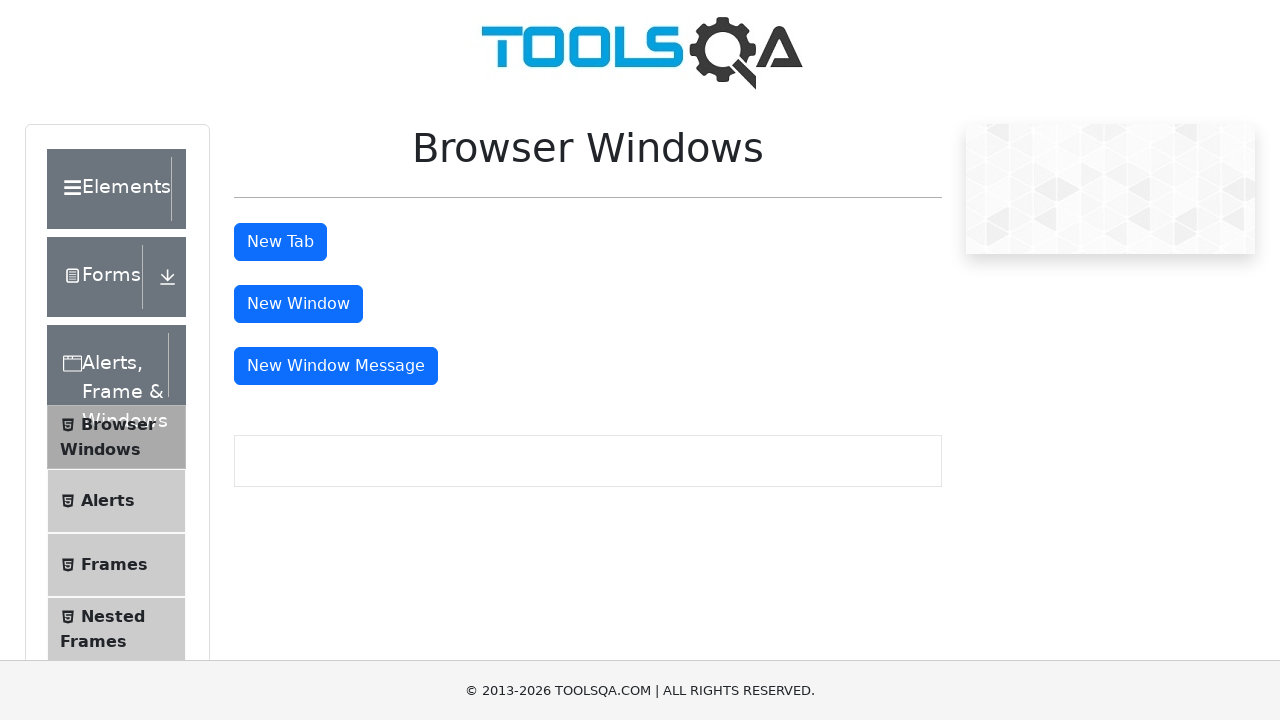

Clicked 'New Window' button (click 1 of 3) at (298, 304) on #windowButton
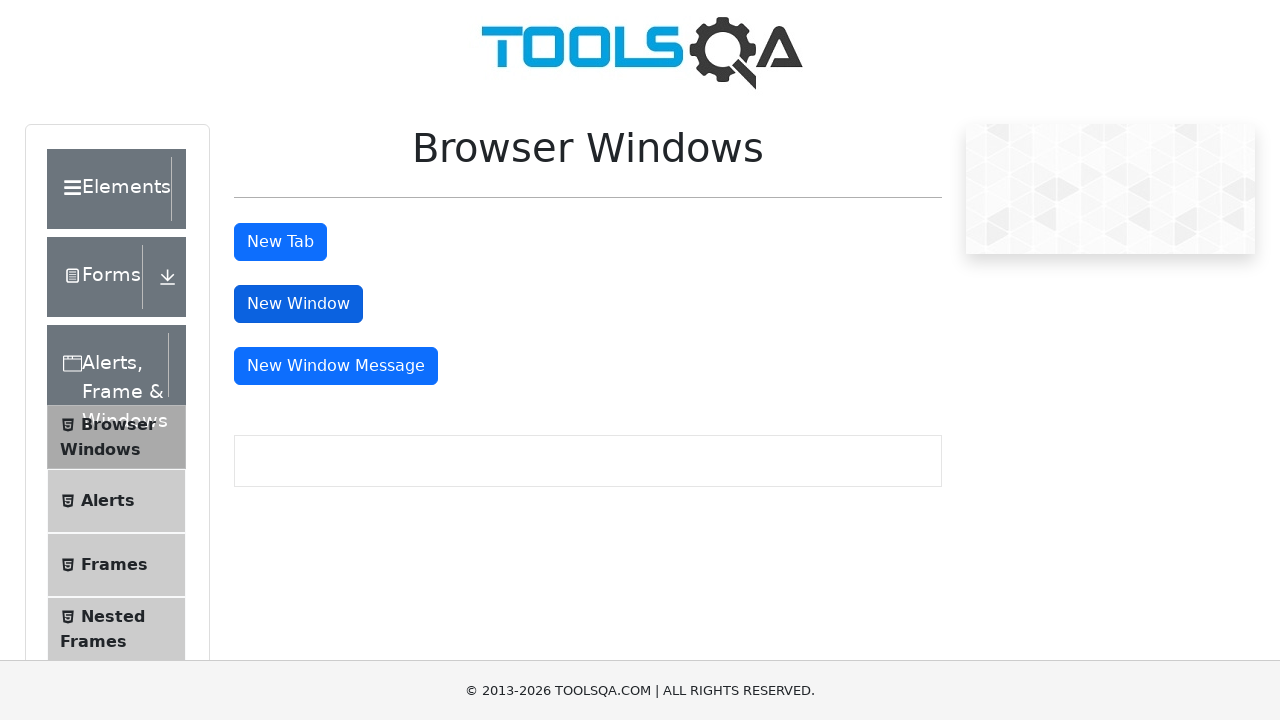

Waited 3 seconds for new window to open after click 1
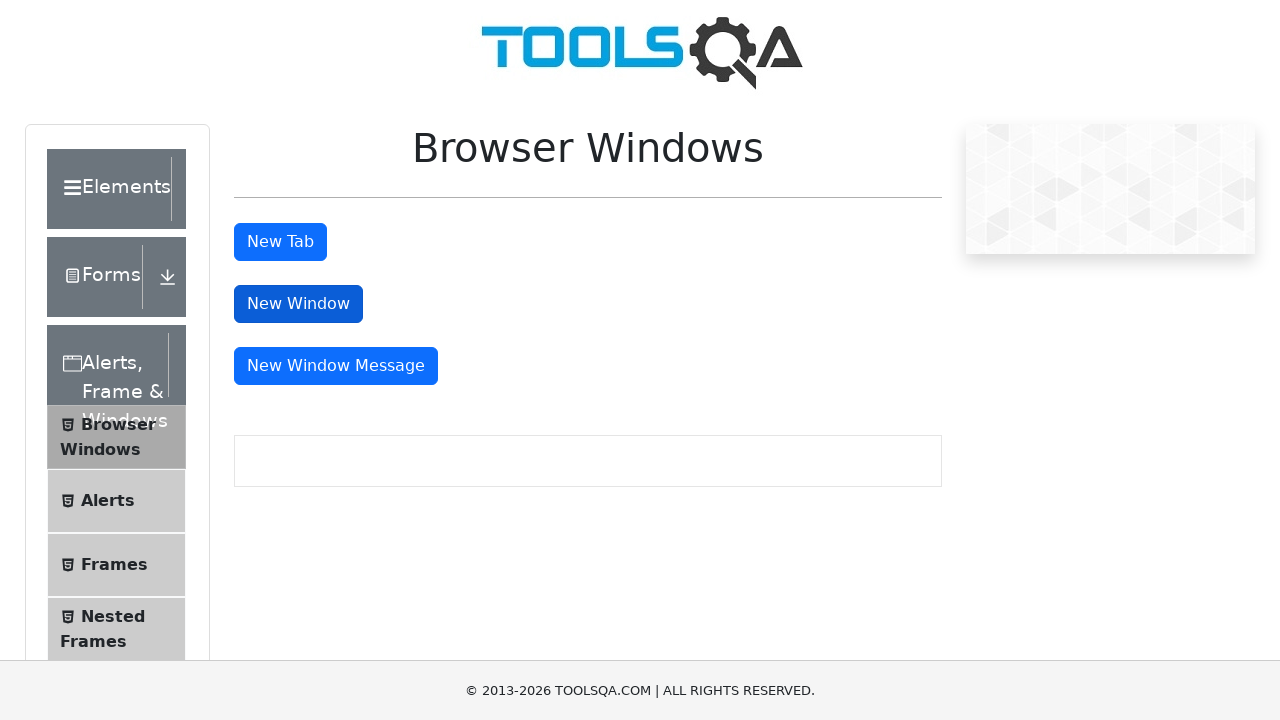

Clicked 'New Window' button (click 2 of 3) at (298, 304) on #windowButton
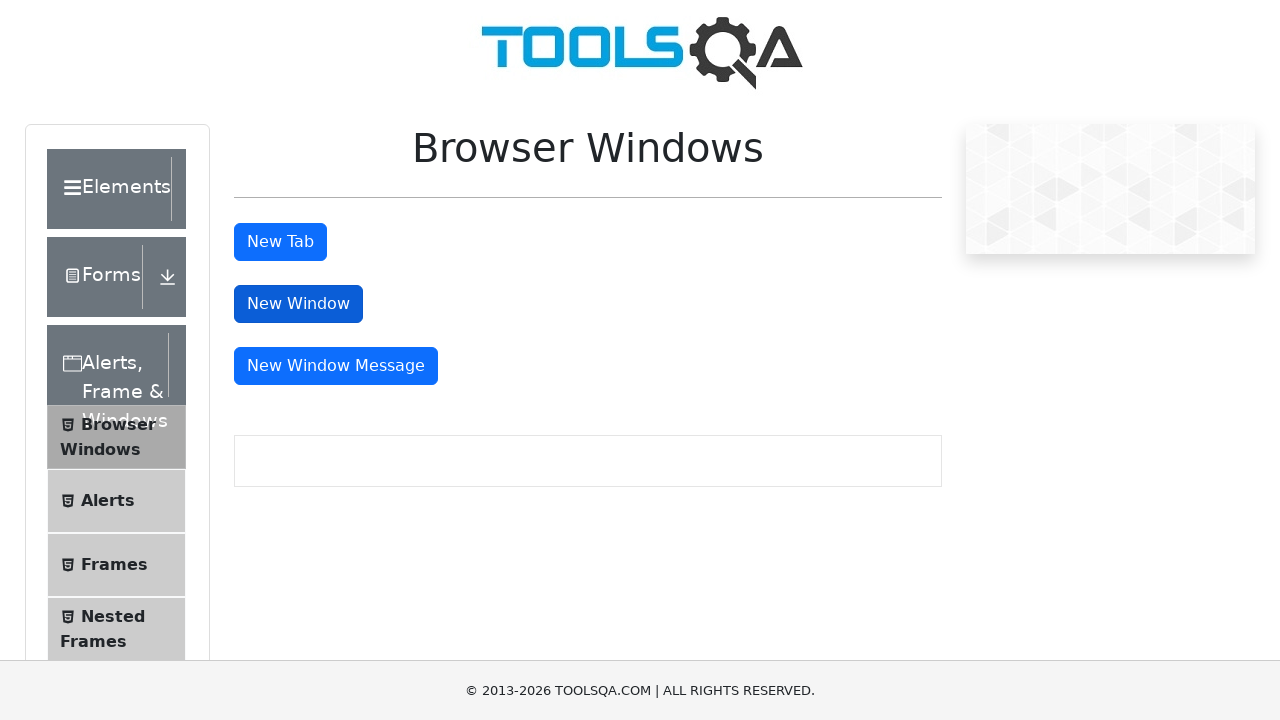

Waited 3 seconds for new window to open after click 2
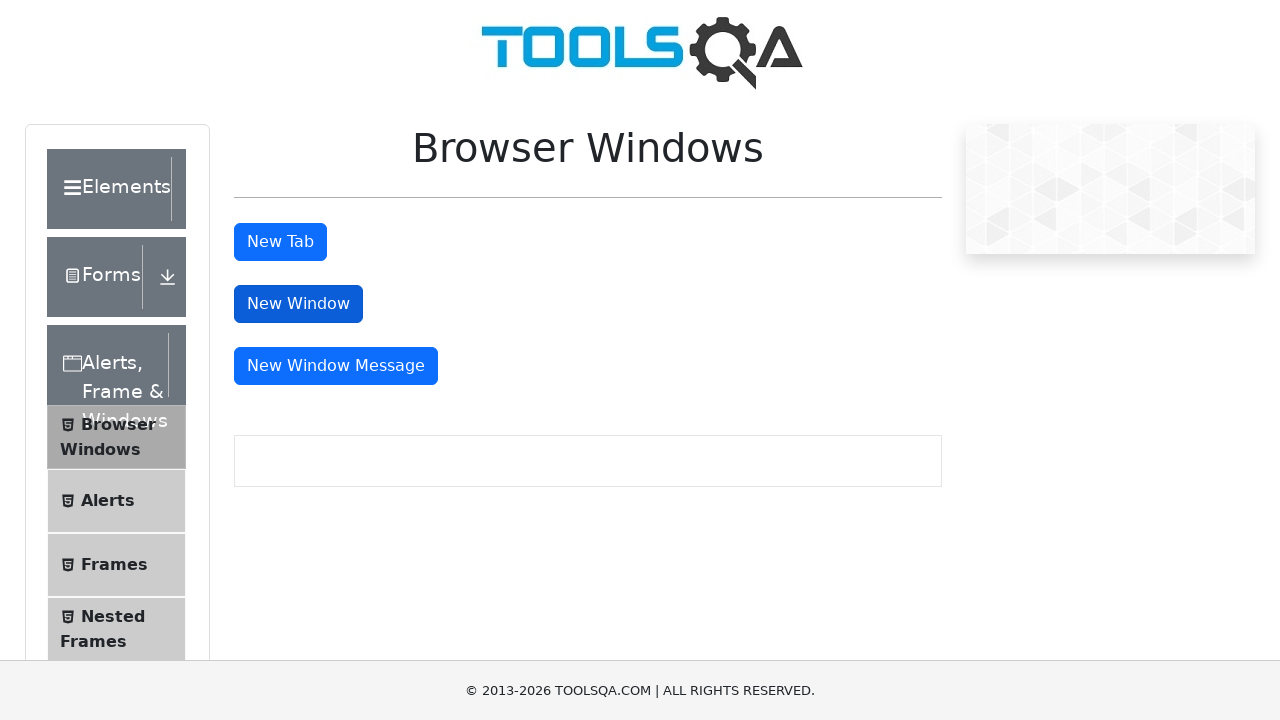

Clicked 'New Window' button (click 3 of 3) at (298, 304) on #windowButton
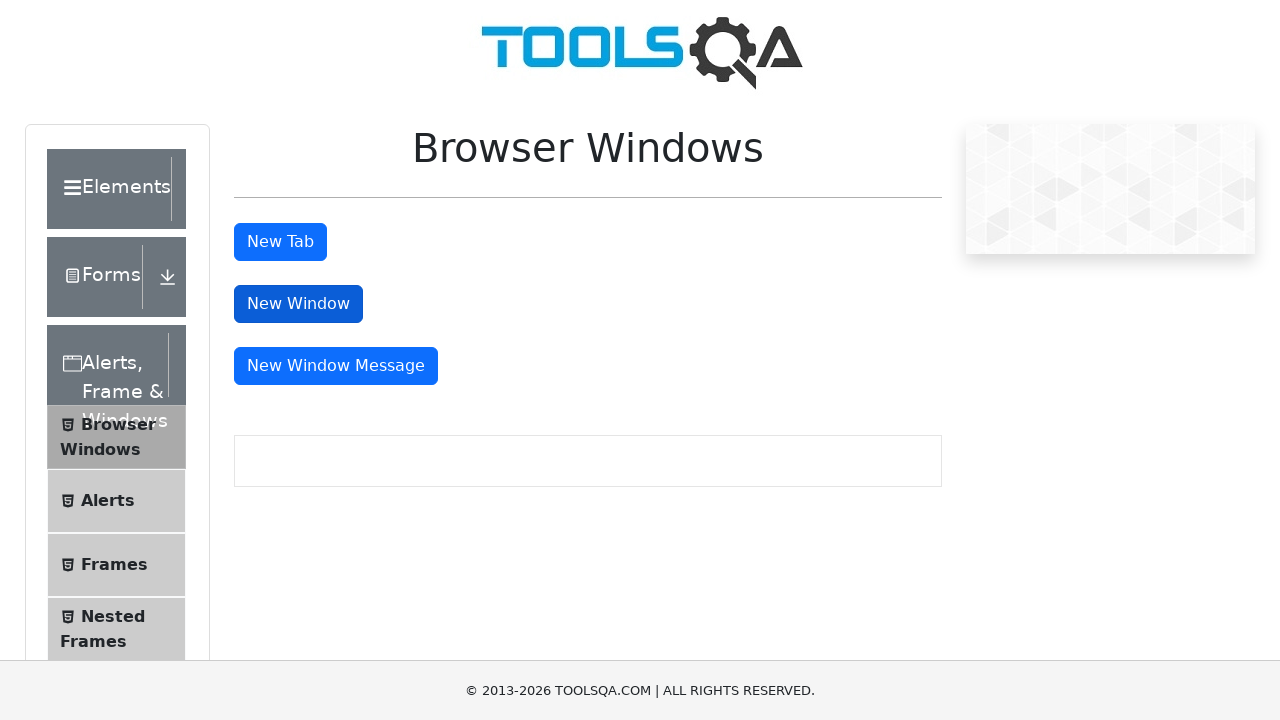

Waited 3 seconds for new window to open after click 3
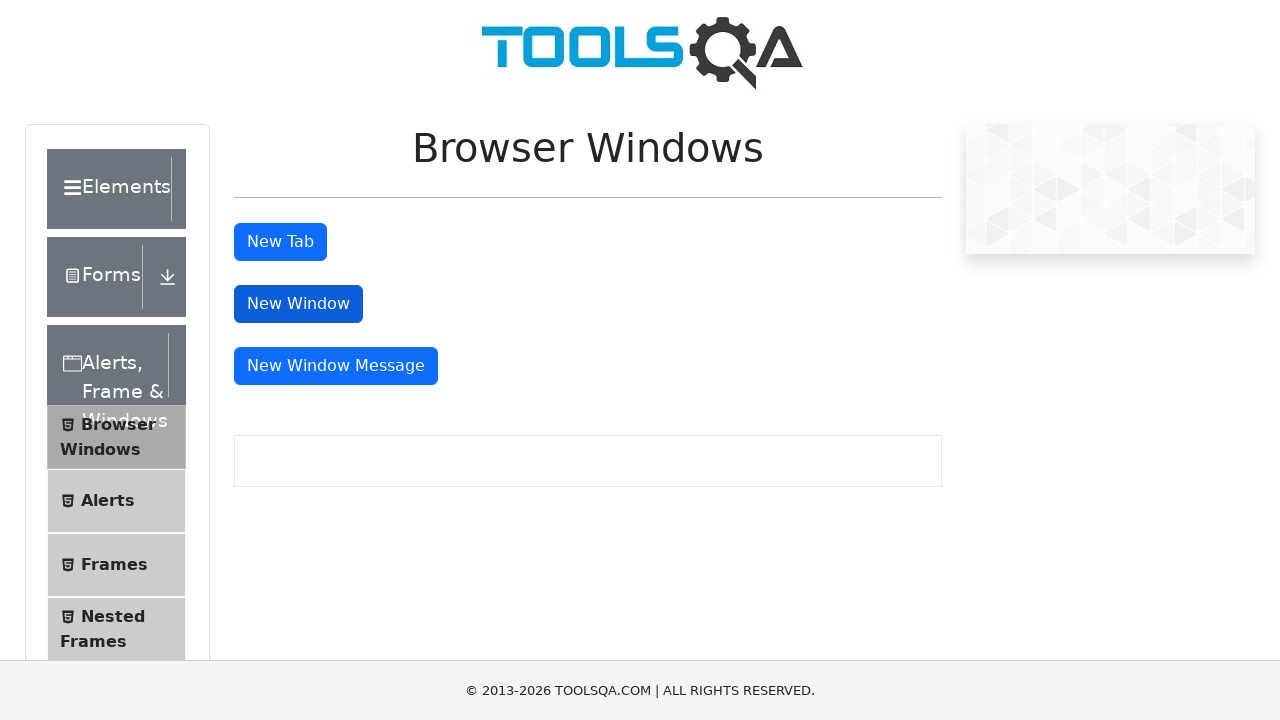

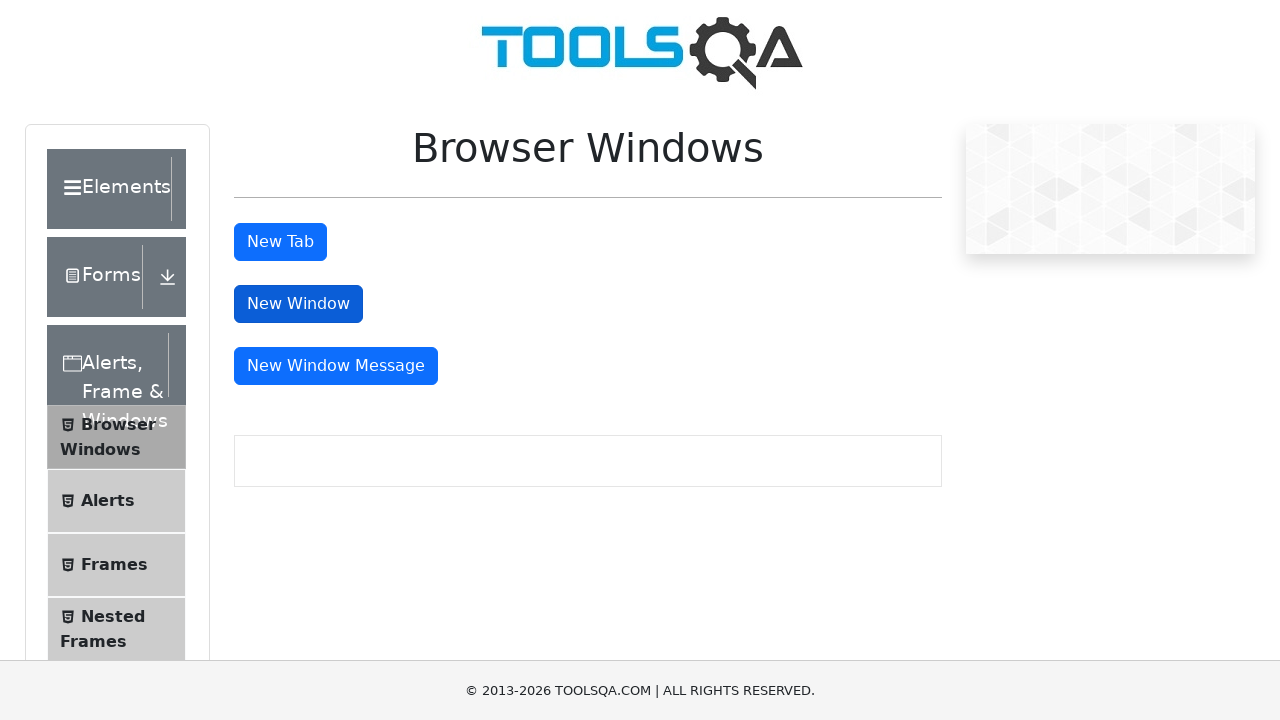